Tests XPath element location by finding and verifying a link element on the Hepsiburada homepage that points to the solution center page.

Starting URL: https://www.hepsiburada.com/

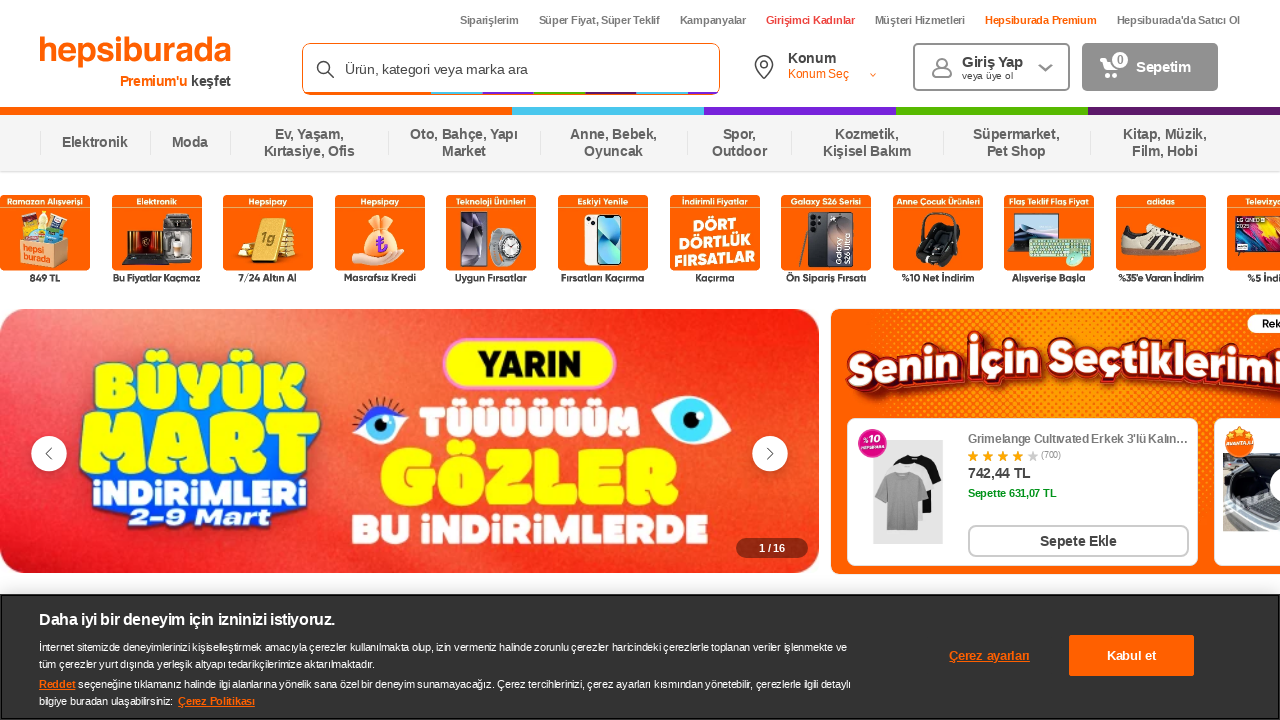

Located element using XPath to find link pointing to solution center page
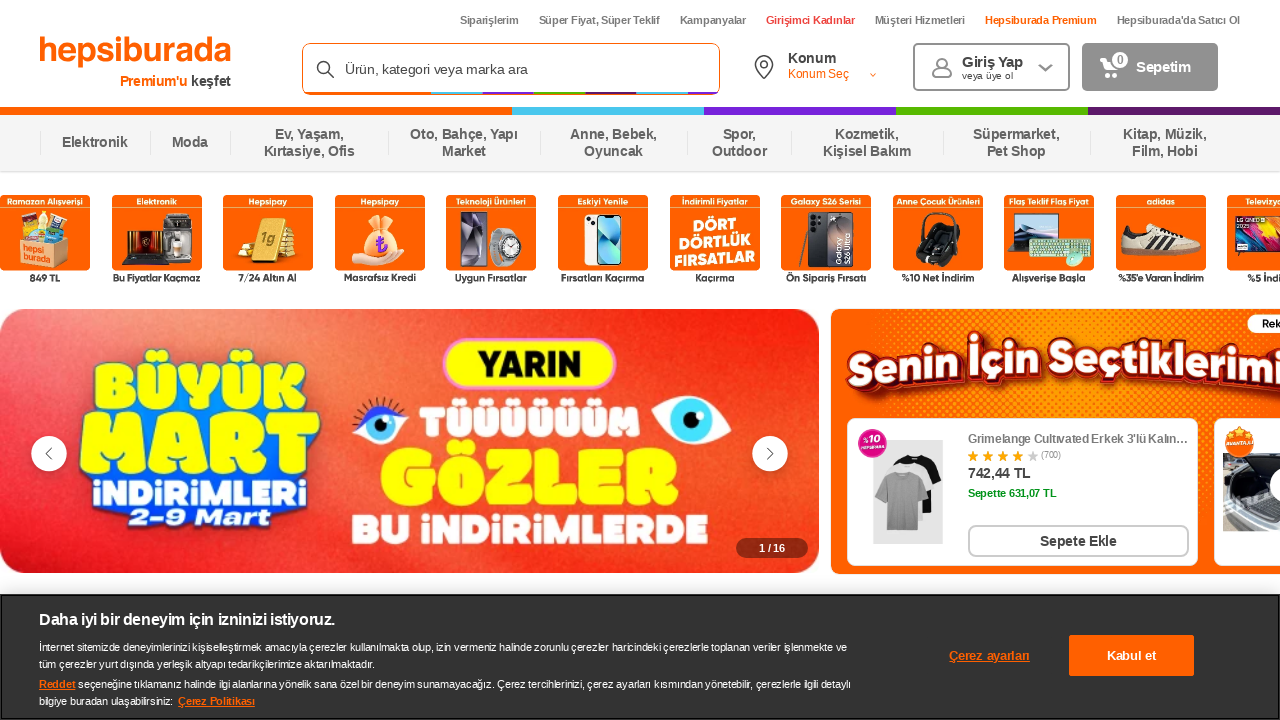

Waited for link element to become visible
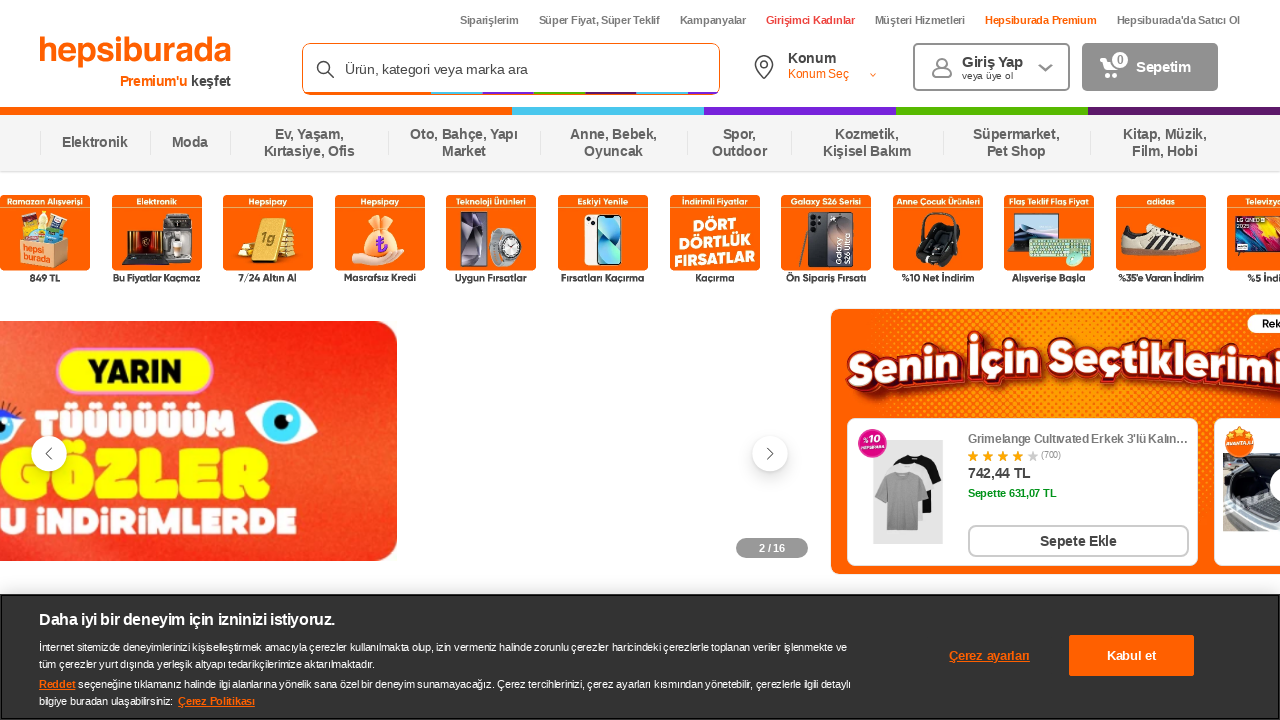

Retrieved text content from link element: 'Müşteri Hizmetleri'
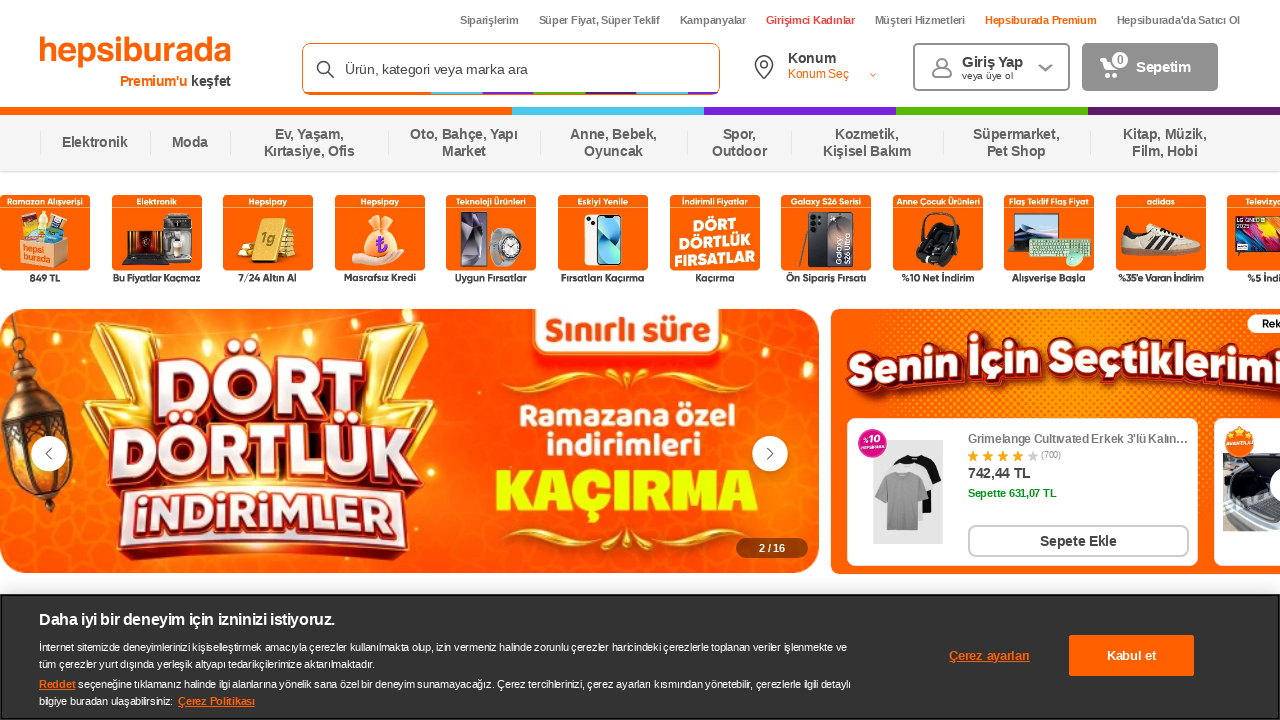

Printed text content to console: 'Müşteri Hizmetleri'
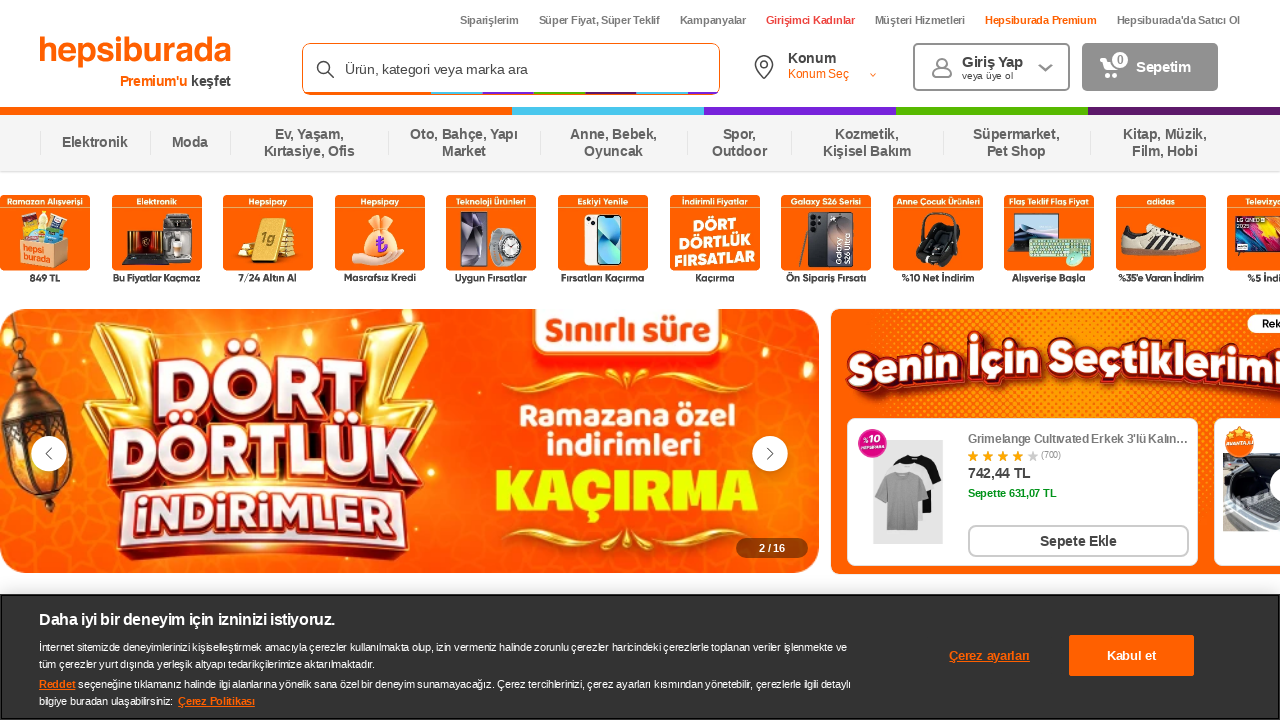

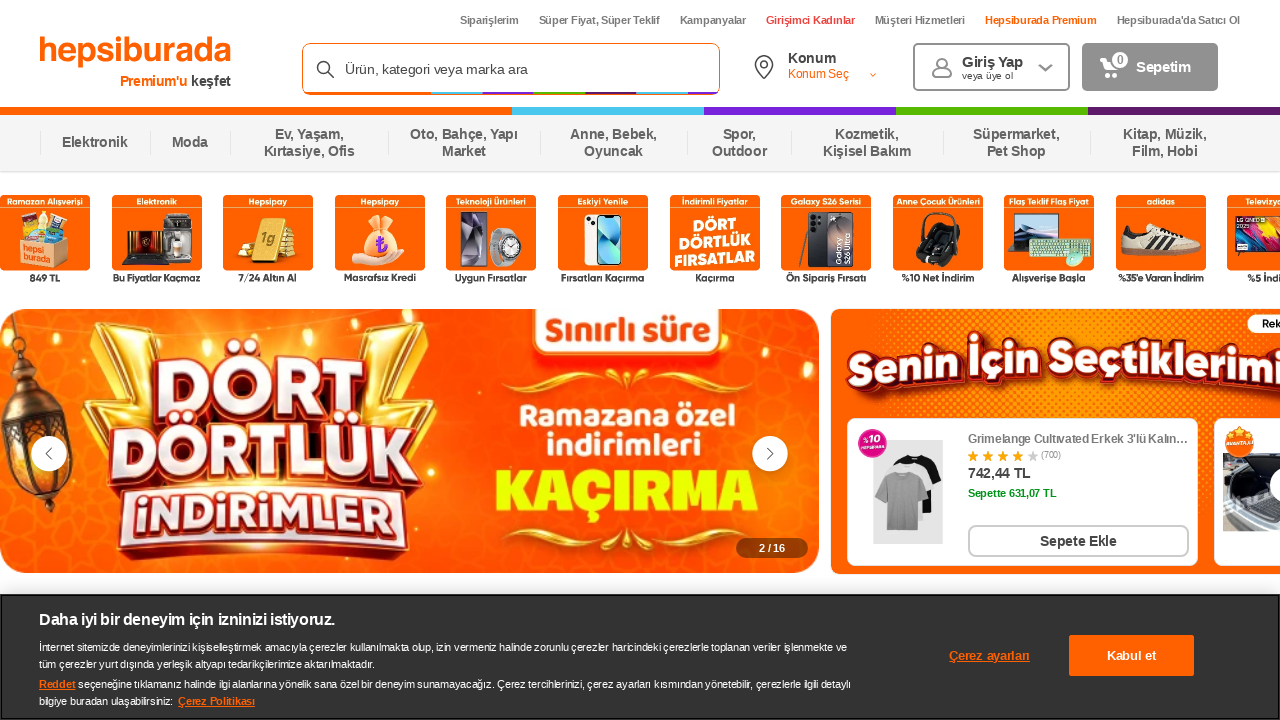